Tests interacting with a datepicker inside an iframe by switching to the frame and clicking on the datepicker input field

Starting URL: https://jqueryui.com/datepicker/

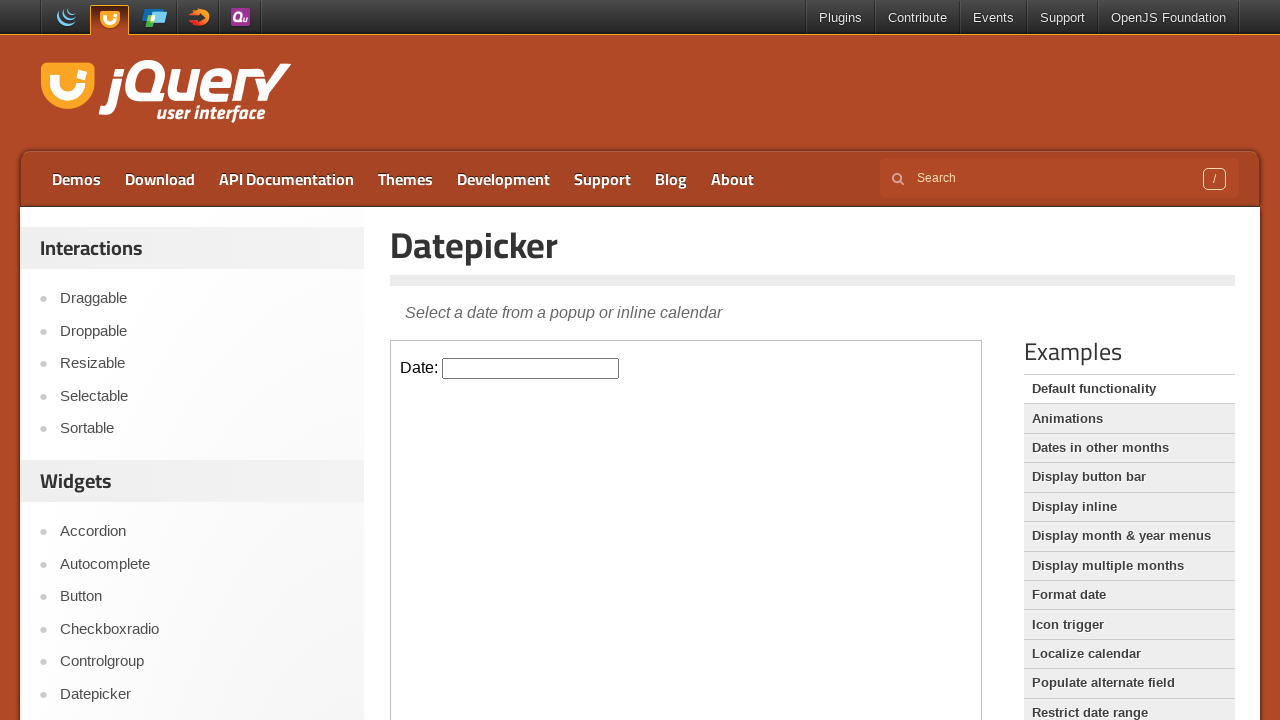

Located the demo-frame iframe element
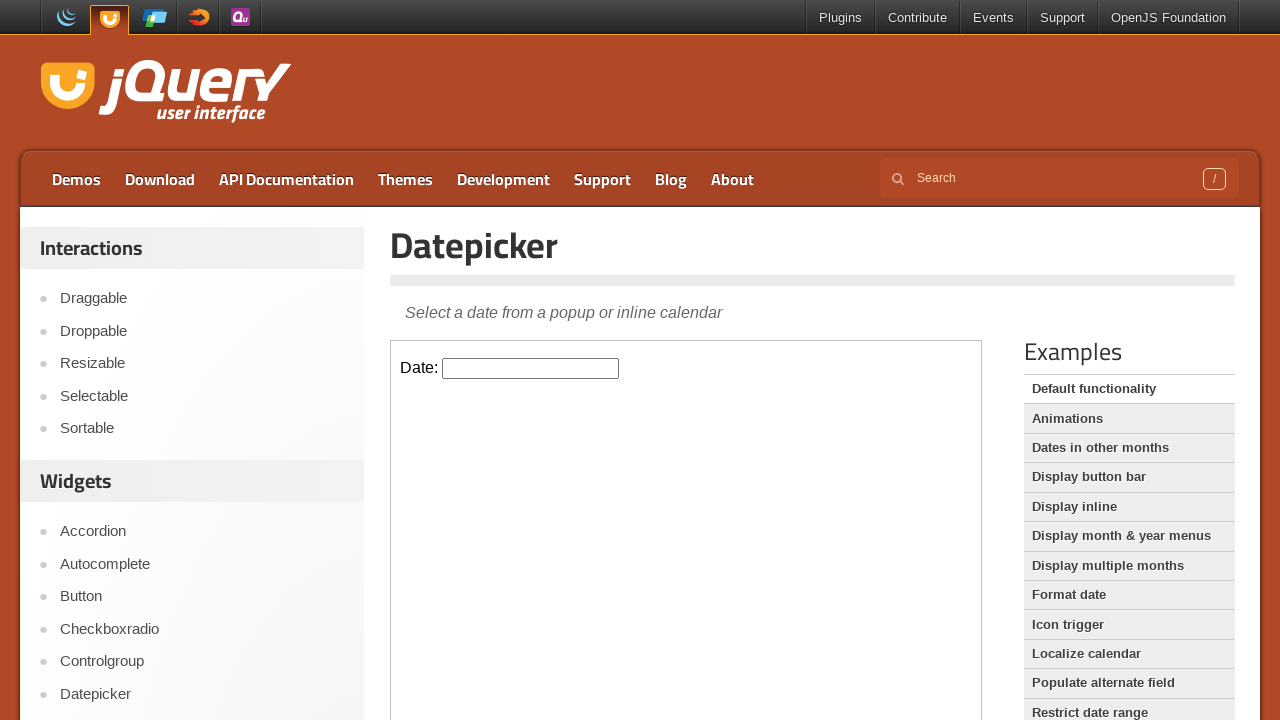

Clicked on the datepicker input field inside the iframe at (531, 368) on xpath=//iframe[@class='demo-frame'] >> internal:control=enter-frame >> xpath=//i
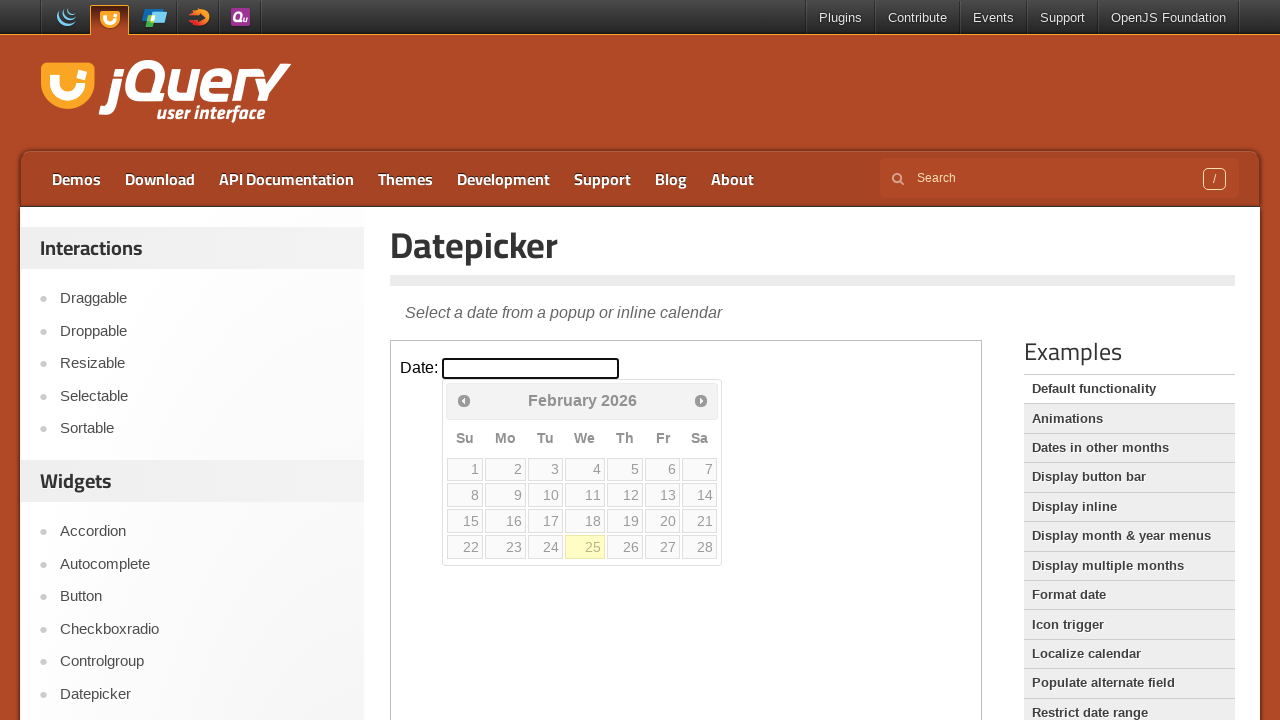

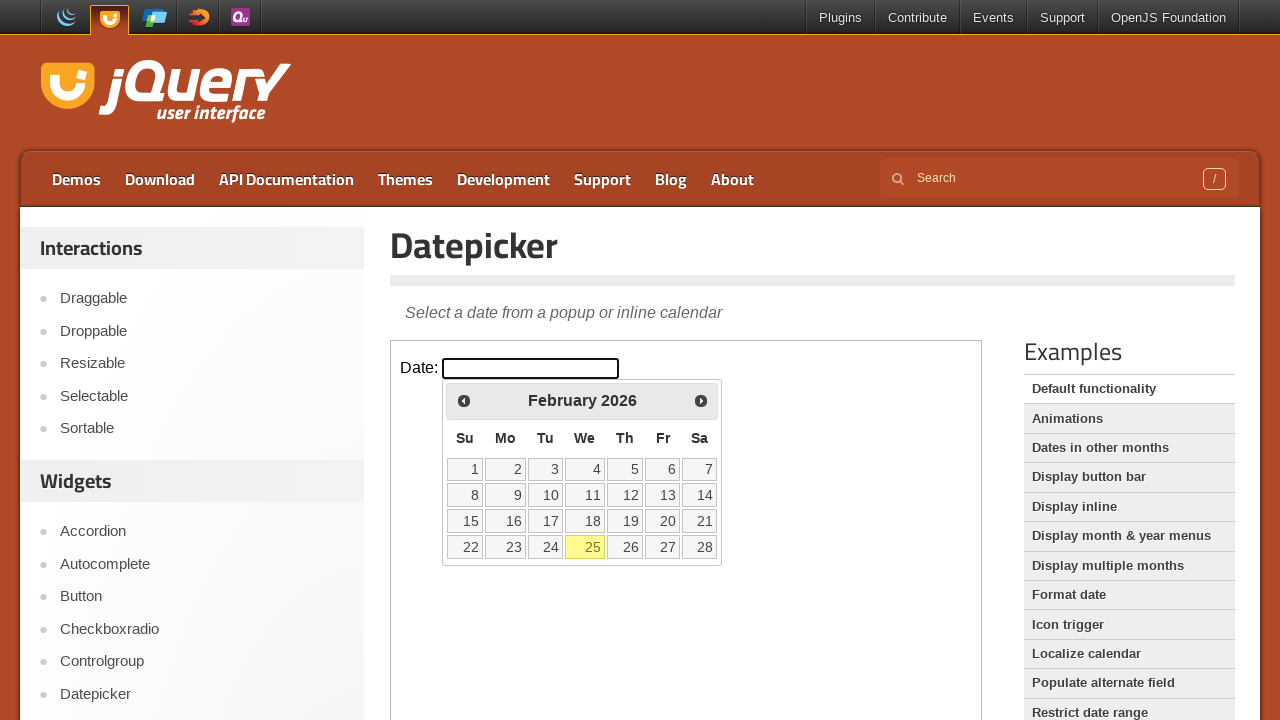